Tests that entered text is trimmed of whitespace when saved

Starting URL: https://demo.playwright.dev/todomvc

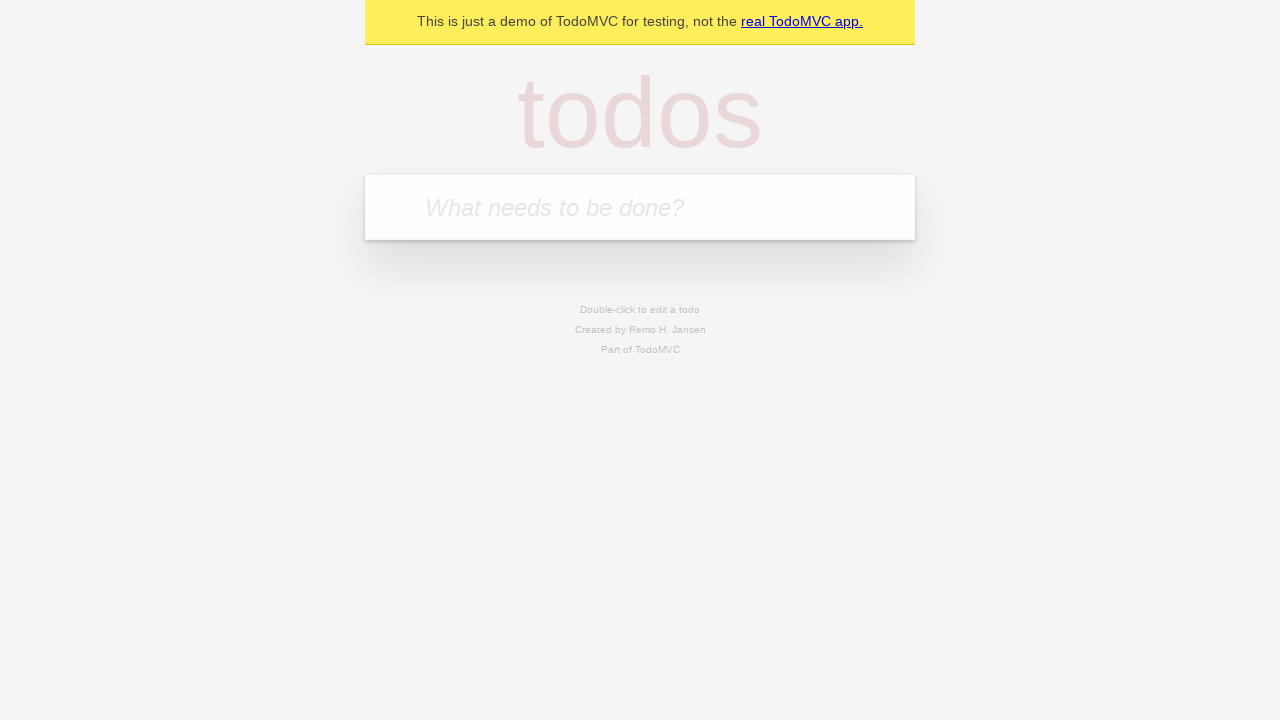

Filled new todo input with 'buy some cheese' on internal:attr=[placeholder="What needs to be done?"i]
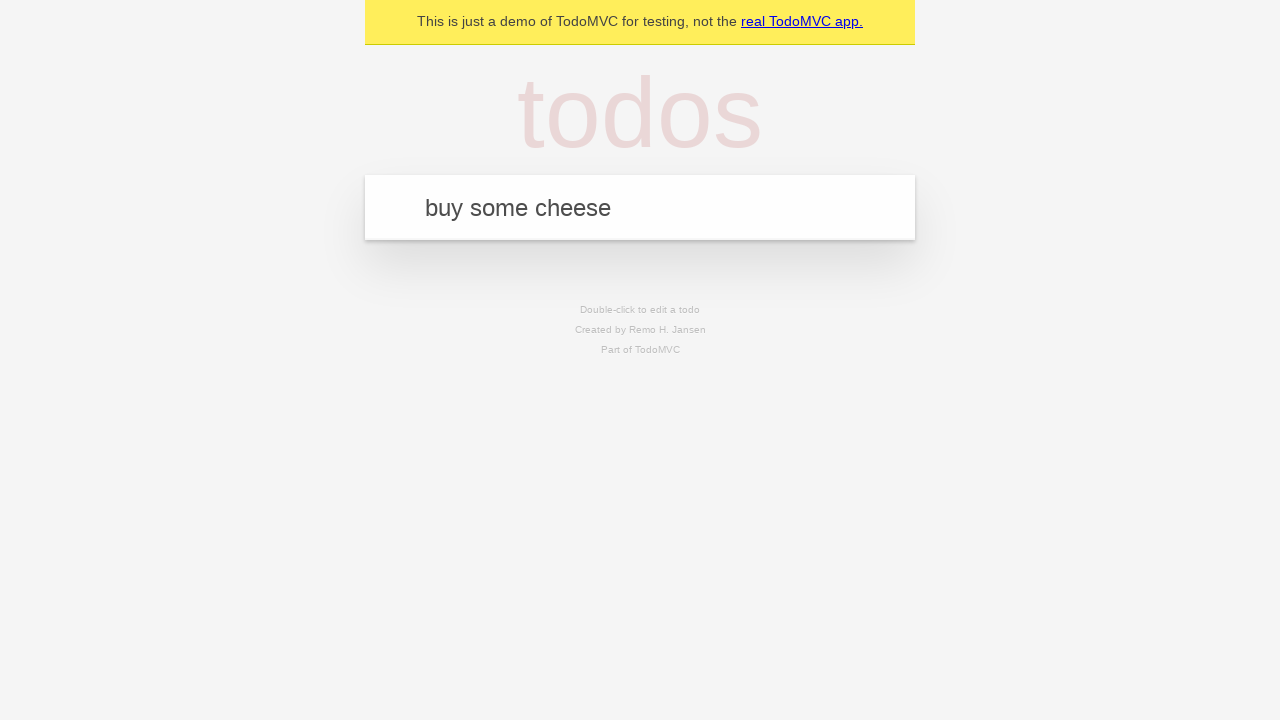

Pressed Enter to create todo 'buy some cheese' on internal:attr=[placeholder="What needs to be done?"i]
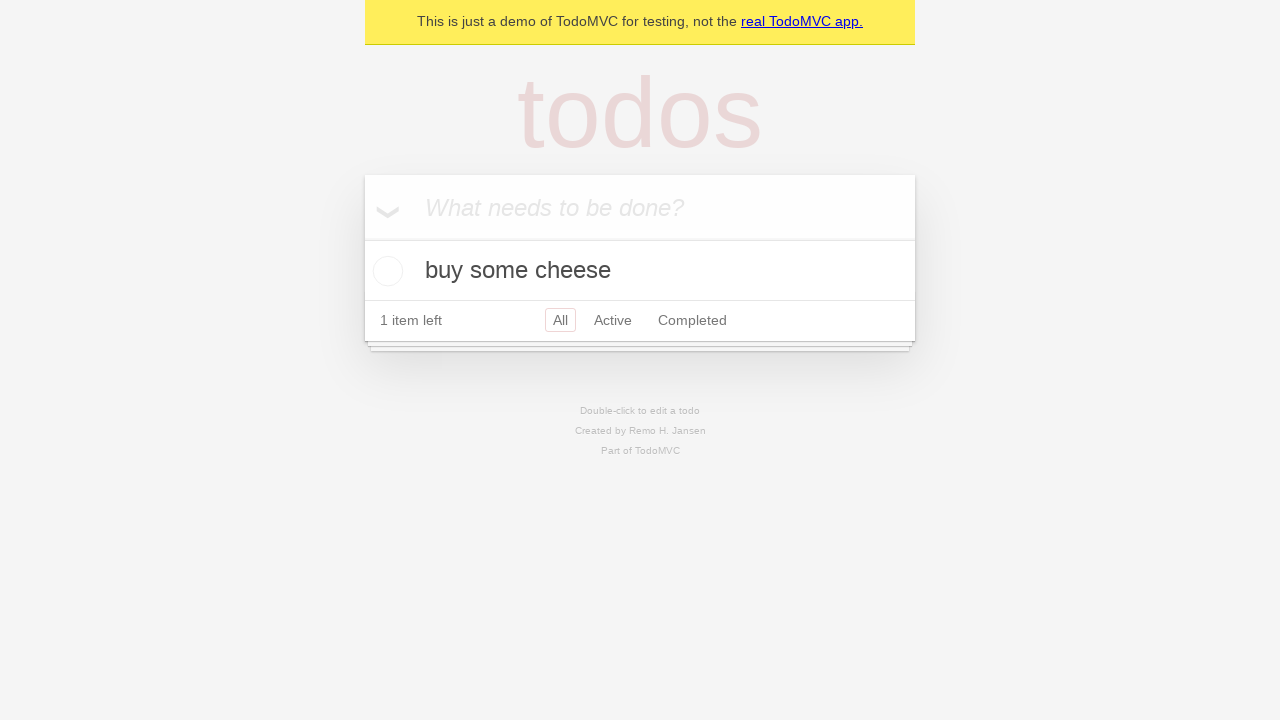

Filled new todo input with 'feed the cat' on internal:attr=[placeholder="What needs to be done?"i]
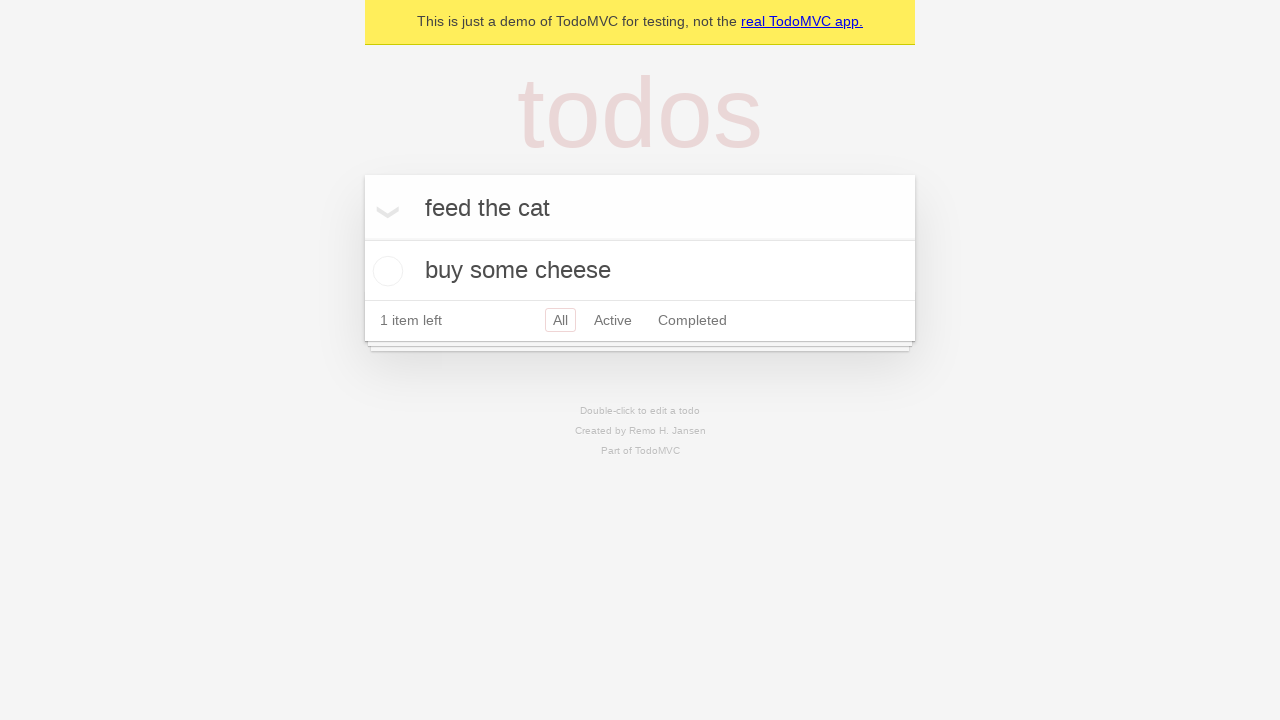

Pressed Enter to create todo 'feed the cat' on internal:attr=[placeholder="What needs to be done?"i]
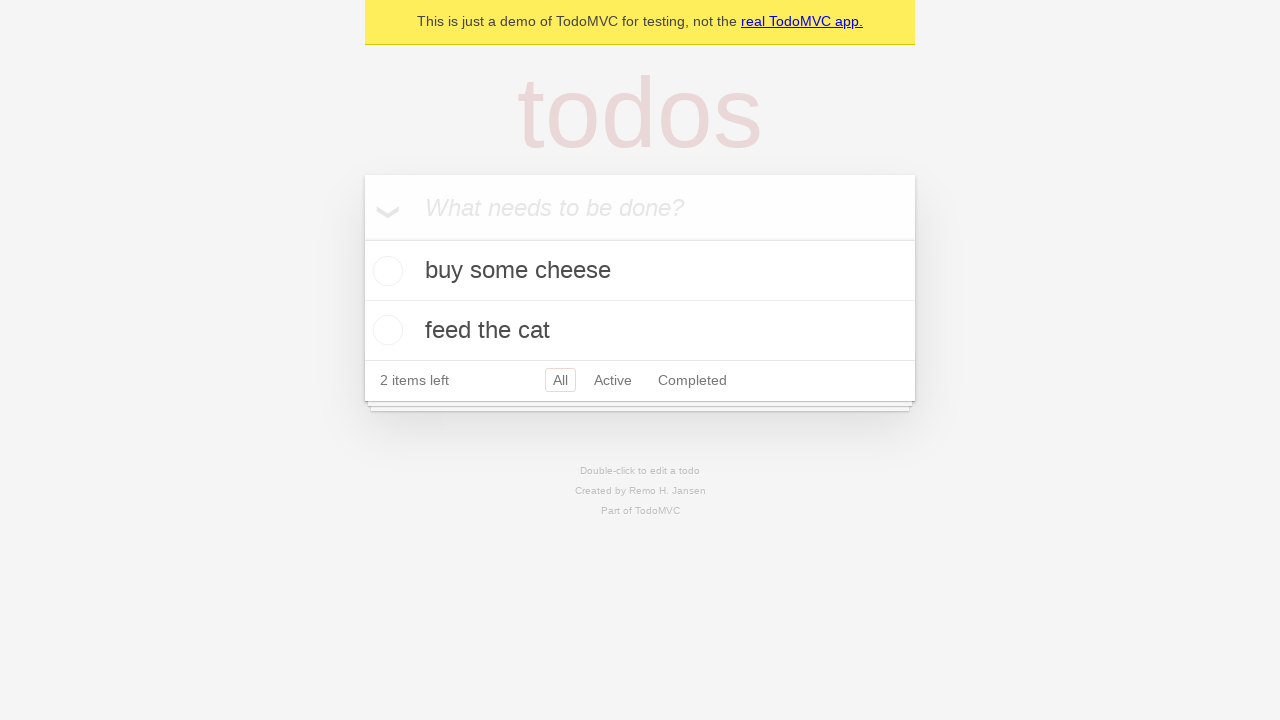

Filled new todo input with 'book a doctors appointment' on internal:attr=[placeholder="What needs to be done?"i]
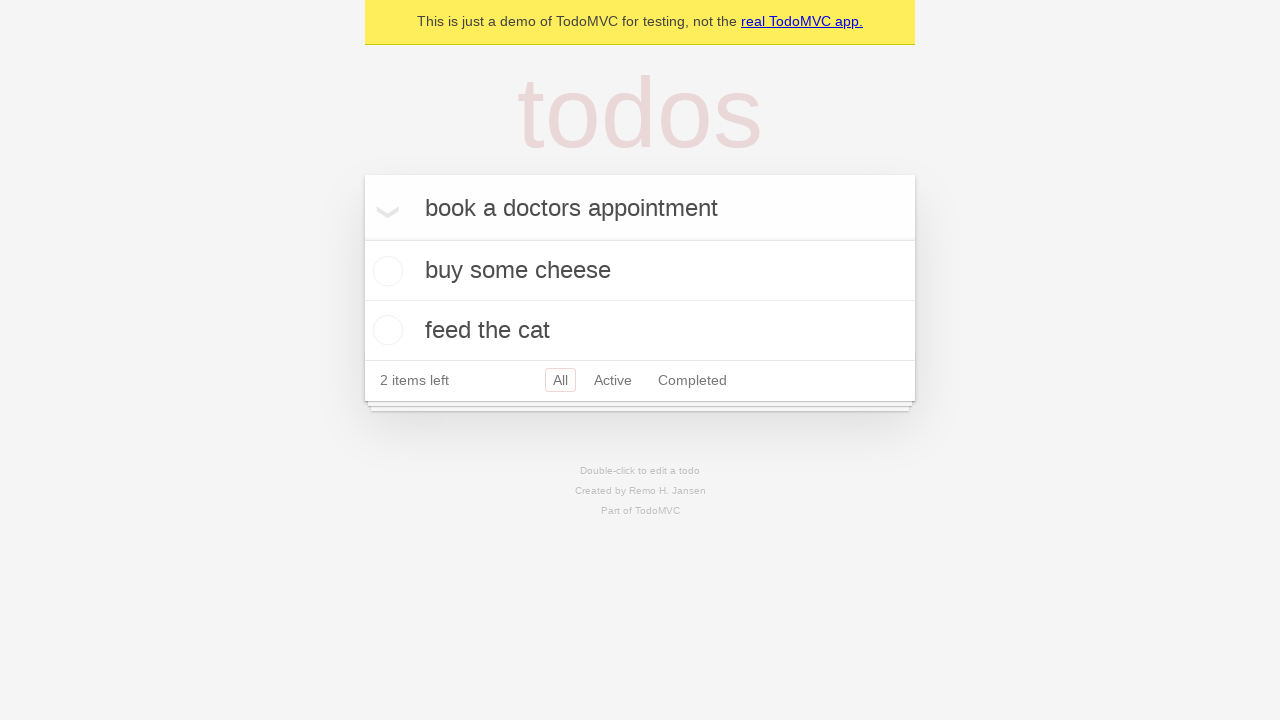

Pressed Enter to create todo 'book a doctors appointment' on internal:attr=[placeholder="What needs to be done?"i]
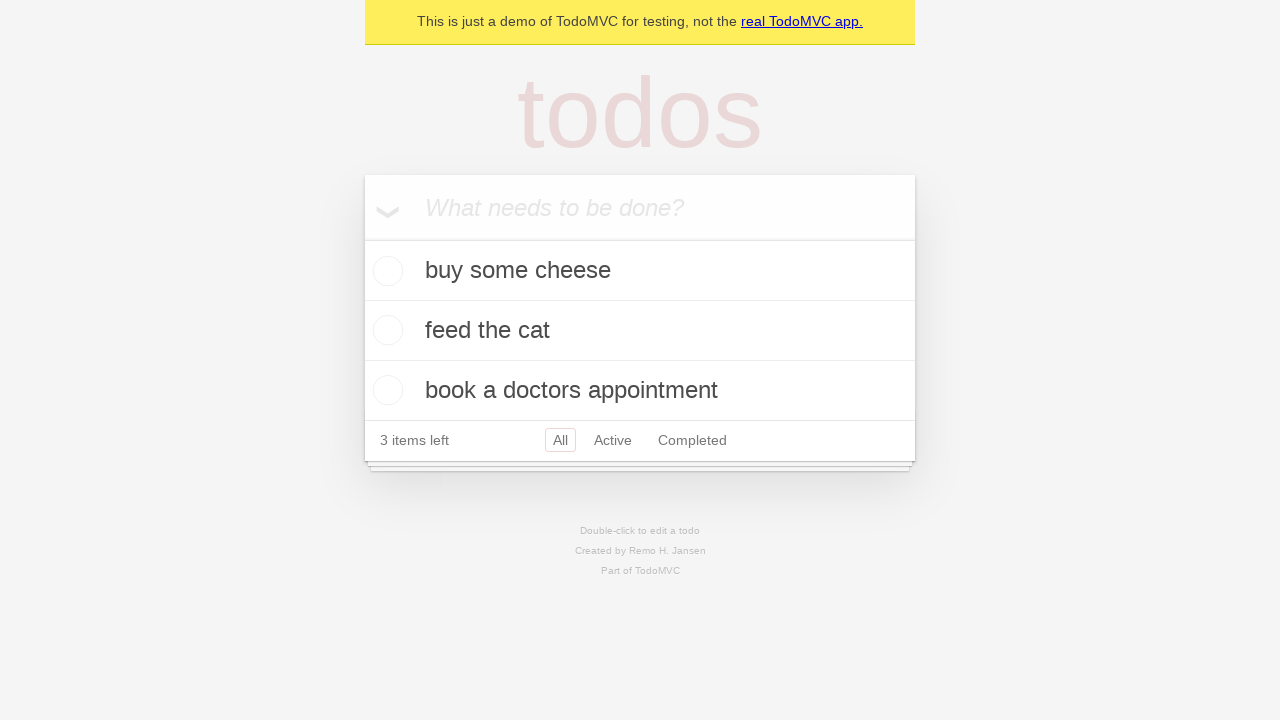

Waited for all 3 todos to be created
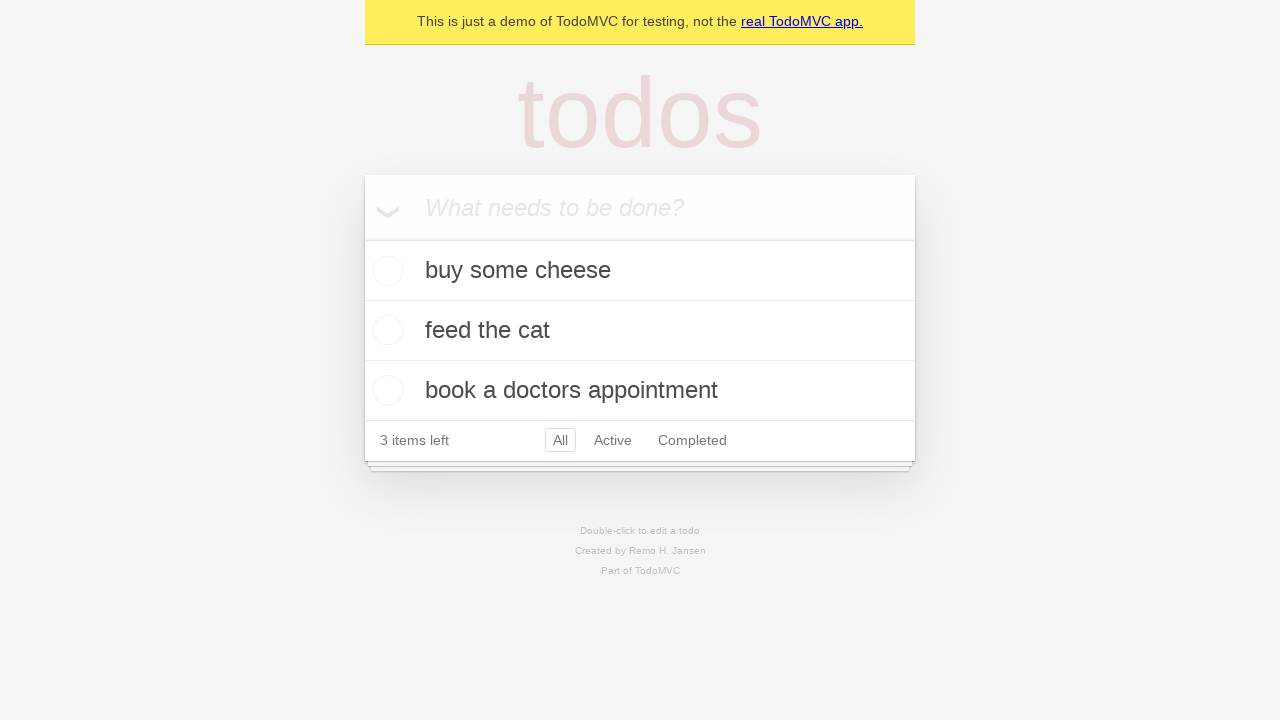

Double-clicked second todo to enter edit mode at (640, 331) on internal:testid=[data-testid="todo-item"s] >> nth=1
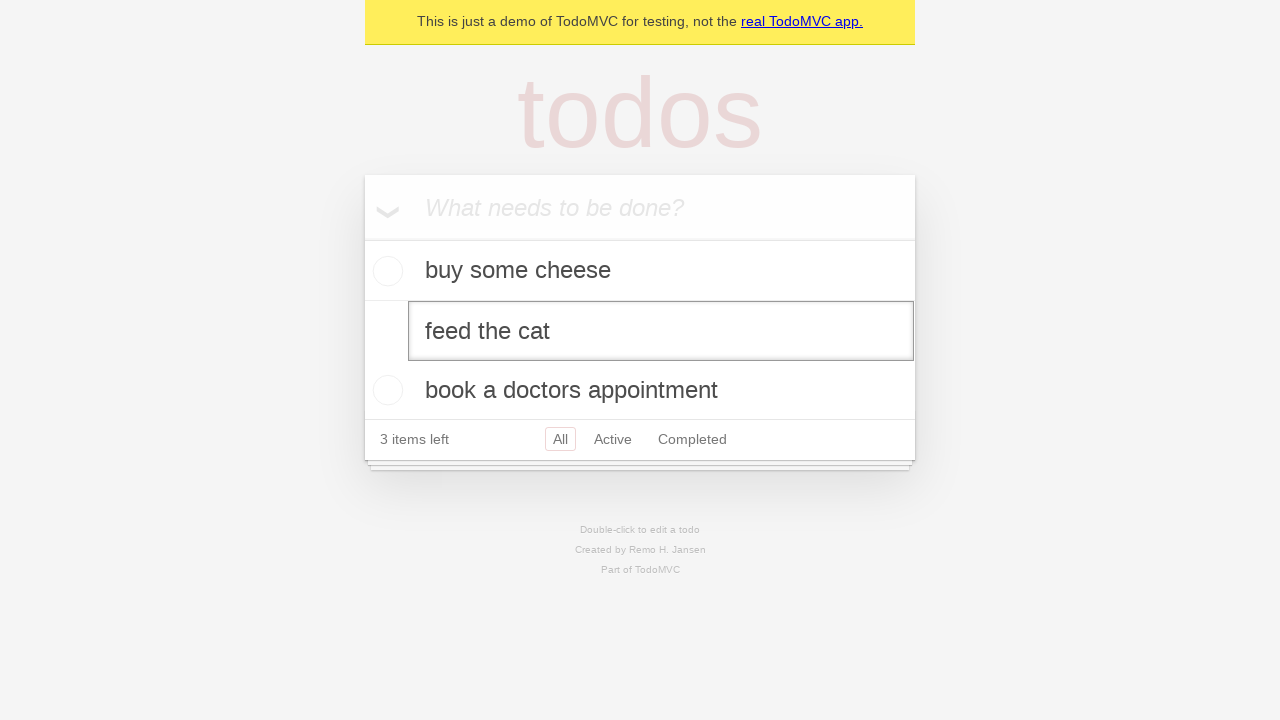

Filled edit field with text containing leading and trailing whitespace on internal:testid=[data-testid="todo-item"s] >> nth=1 >> internal:role=textbox[nam
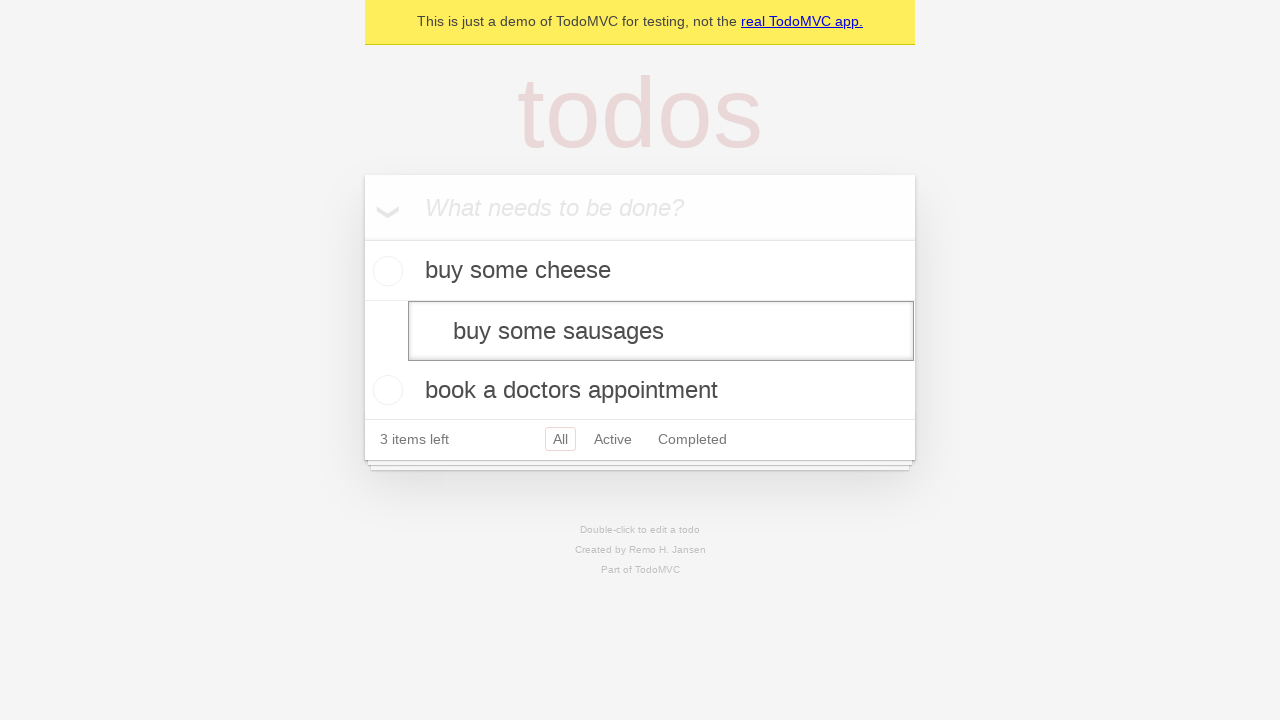

Pressed Enter to save edited todo, verifying whitespace is trimmed on internal:testid=[data-testid="todo-item"s] >> nth=1 >> internal:role=textbox[nam
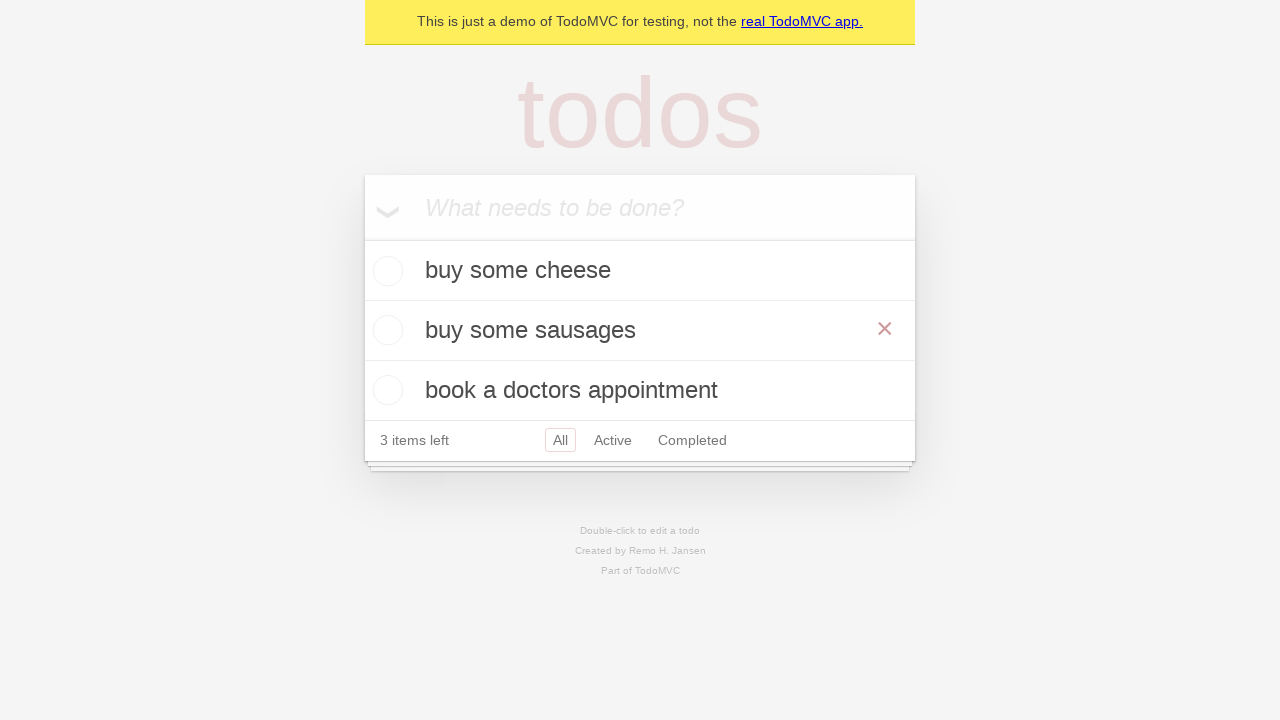

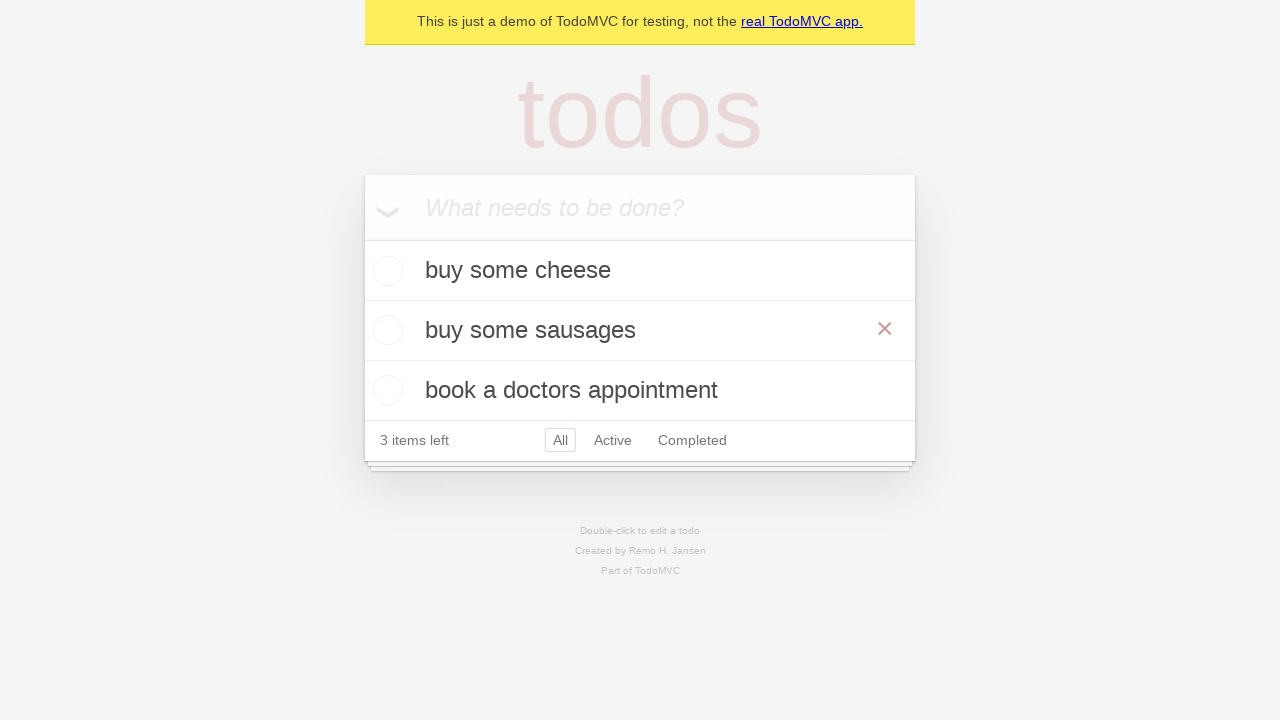